Tests sale validation with zero quantity by first registering a medication, then attempting to sell with quantity zero and verifying an alert appears.

Starting URL: https://loismiguel15.github.io/farmacia/?classId=6af7bdb9-1401-486f-a029-2ec8ab7d1110&assignmentId=305218df-2c0f-4cd3-886e-14f9fce75209&submissionId=6fe38fef-ca98-4906-fd2b-4d32196890cb

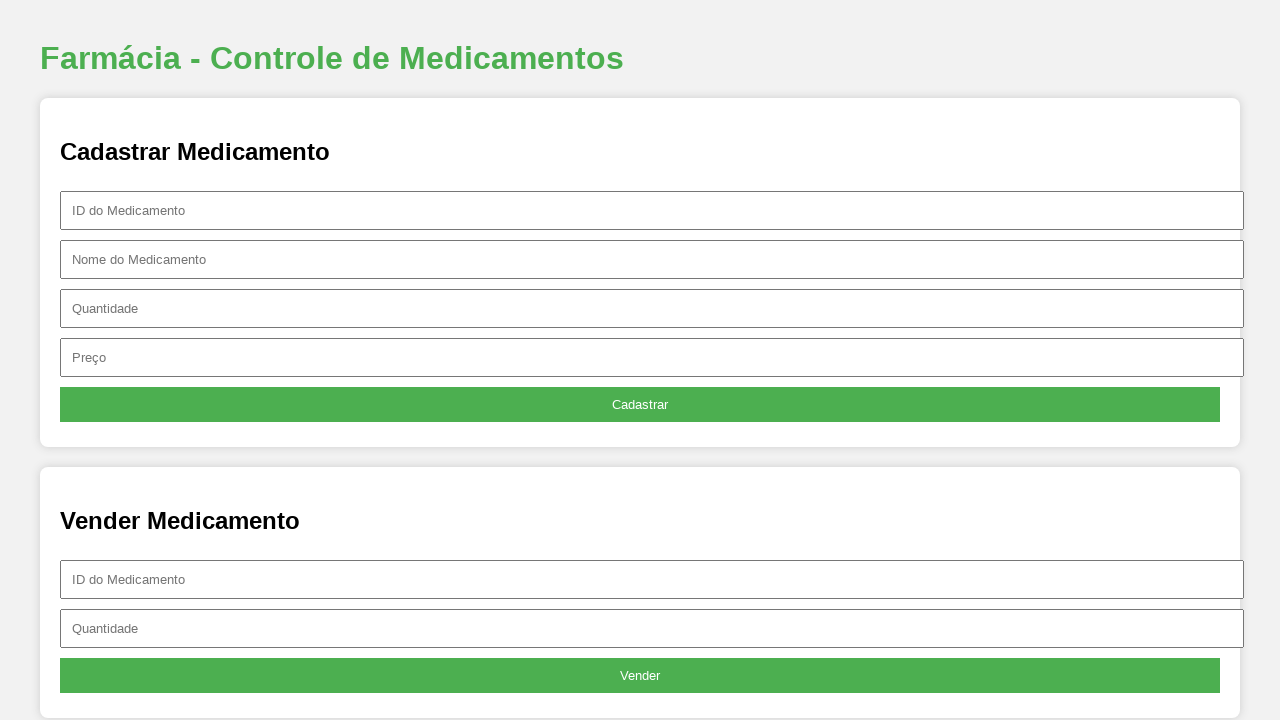

Filled medication ID field with 'VALV01' on #id
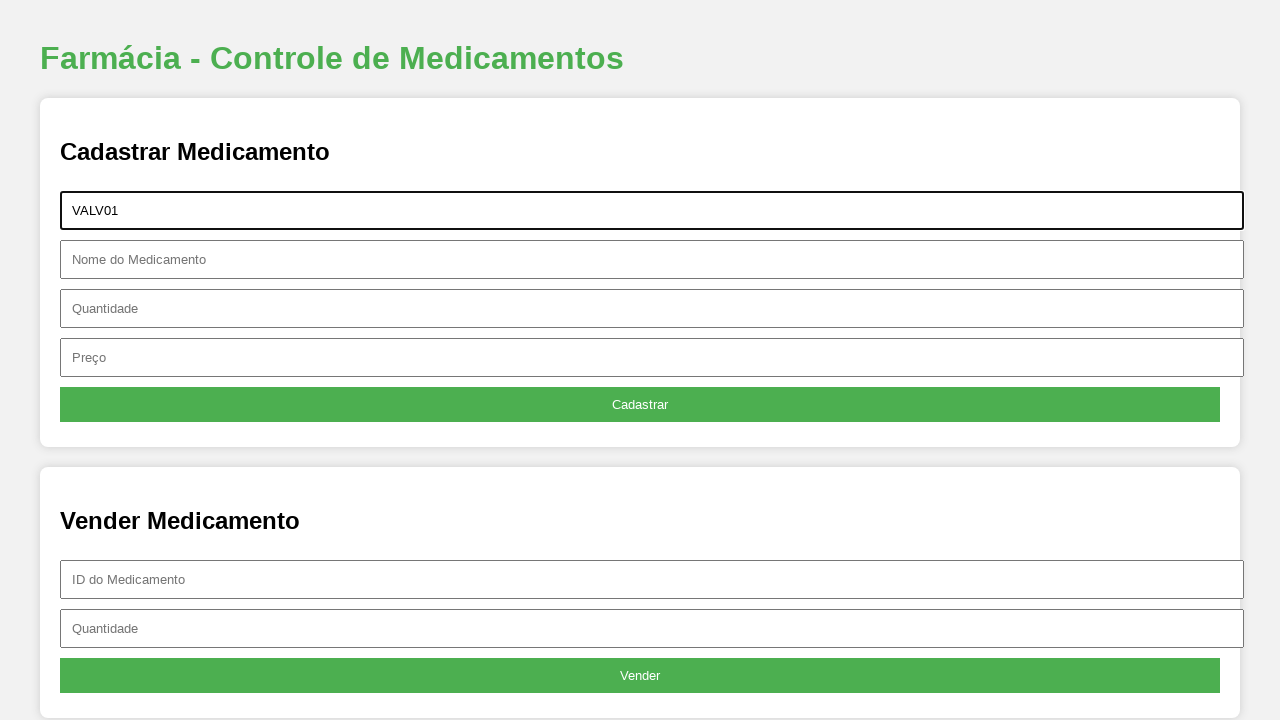

Filled medication name field with 'ParaVendaVal' on #nome
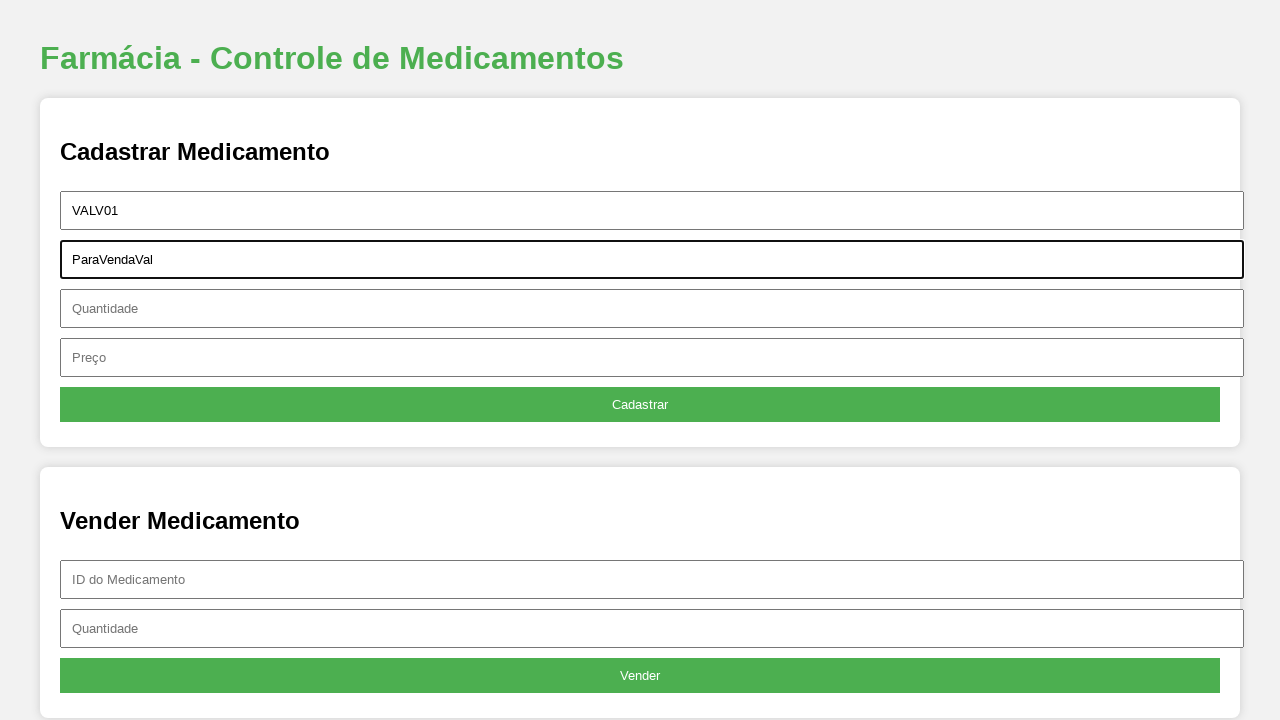

Filled medication quantity field with '5' on #quantidade
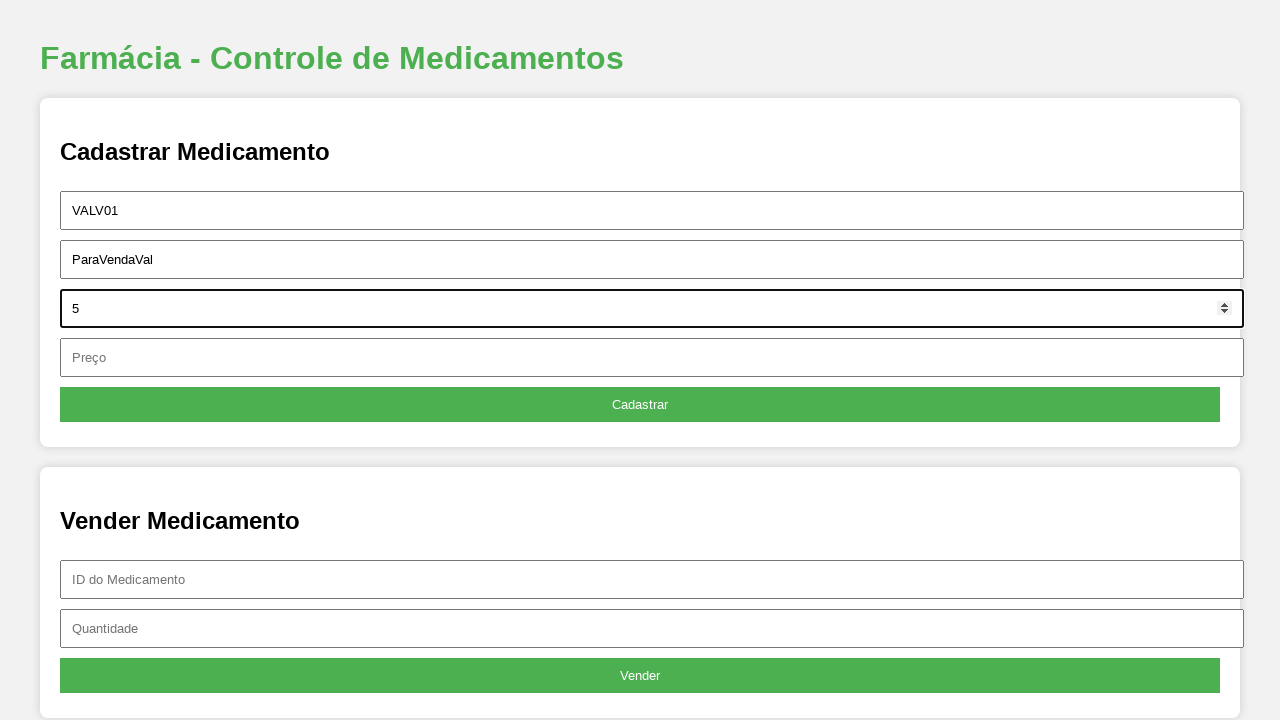

Filled medication price field with '10' on #preco
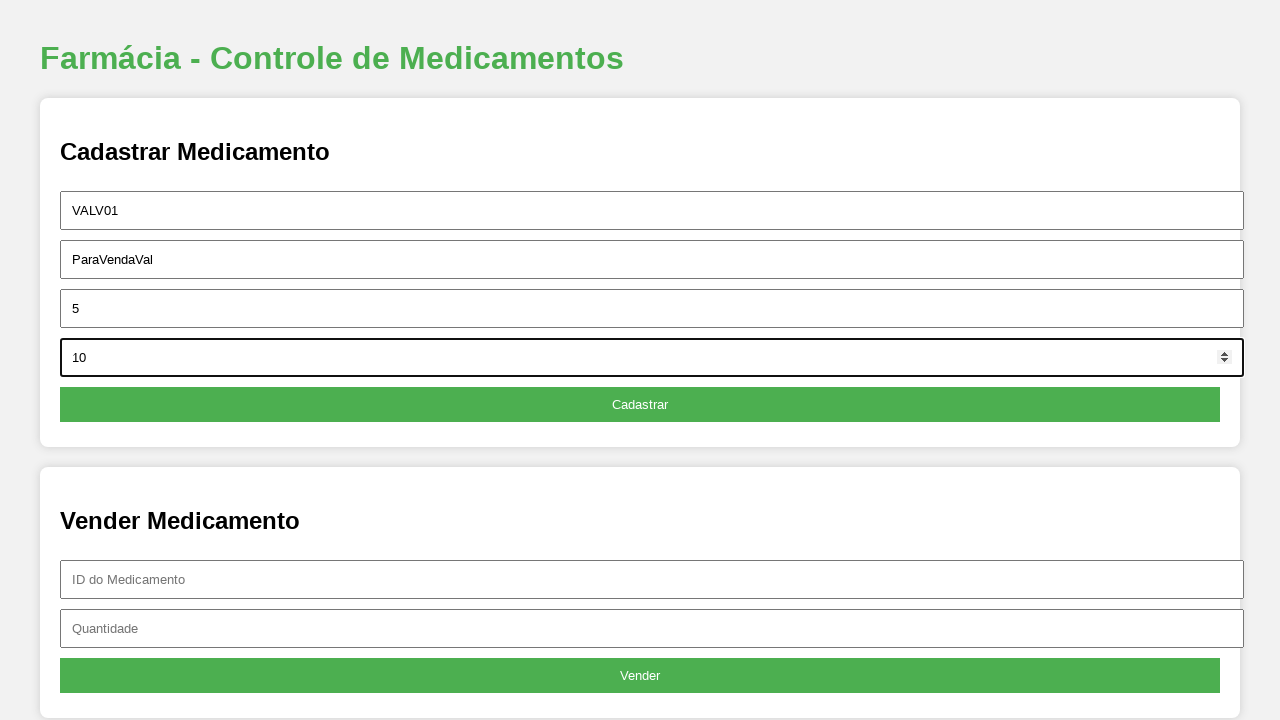

Clicked register medication button at (640, 405) on button:nth-child(6)
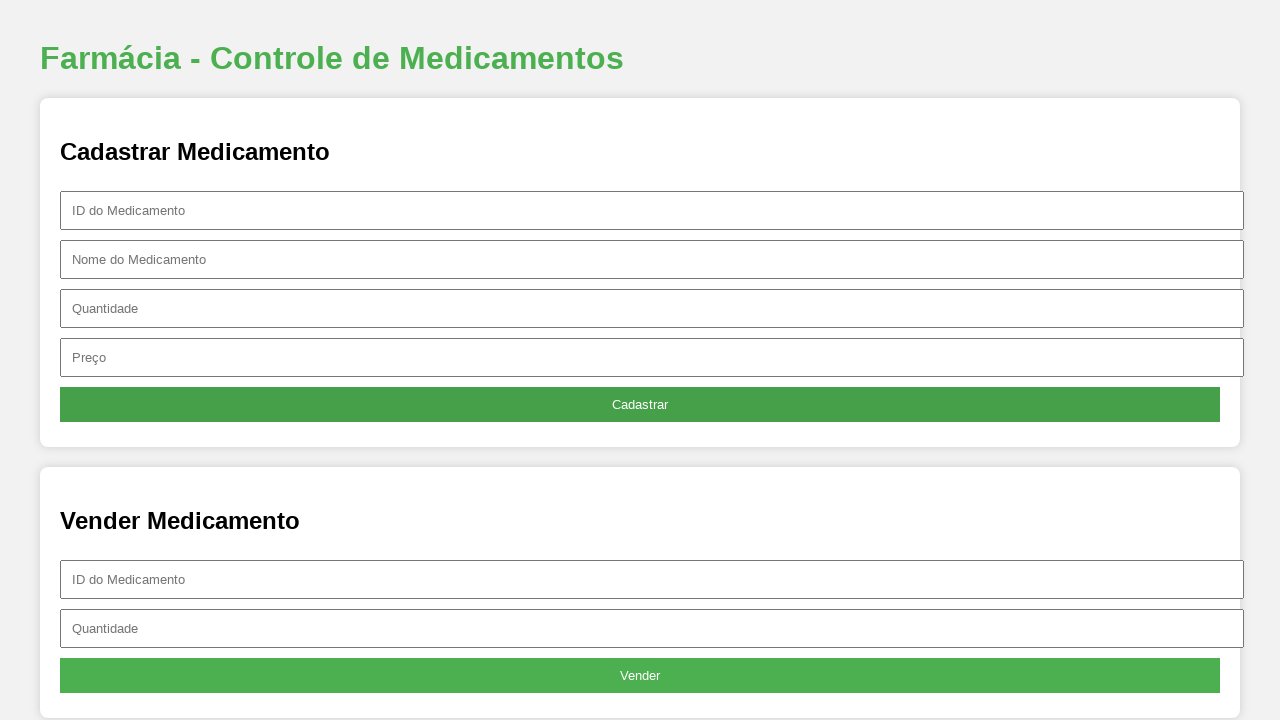

Waited for registration alert to appear
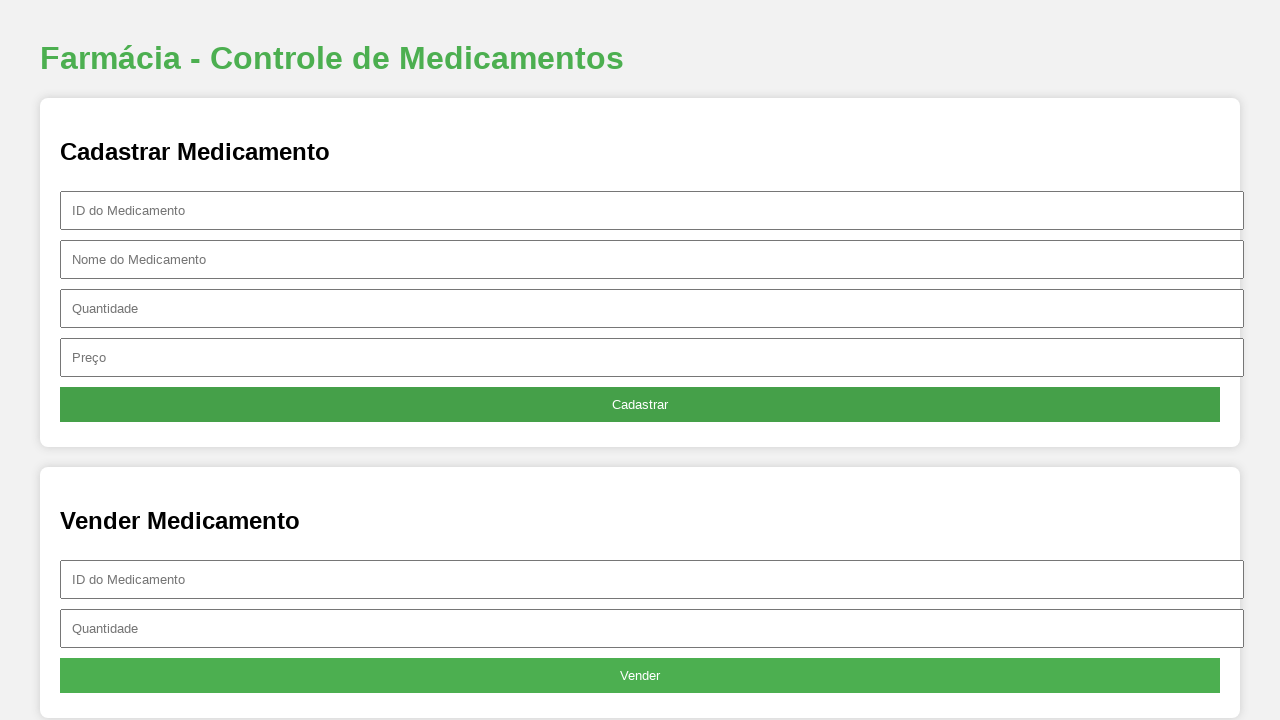

Set up dialog handler to accept alerts
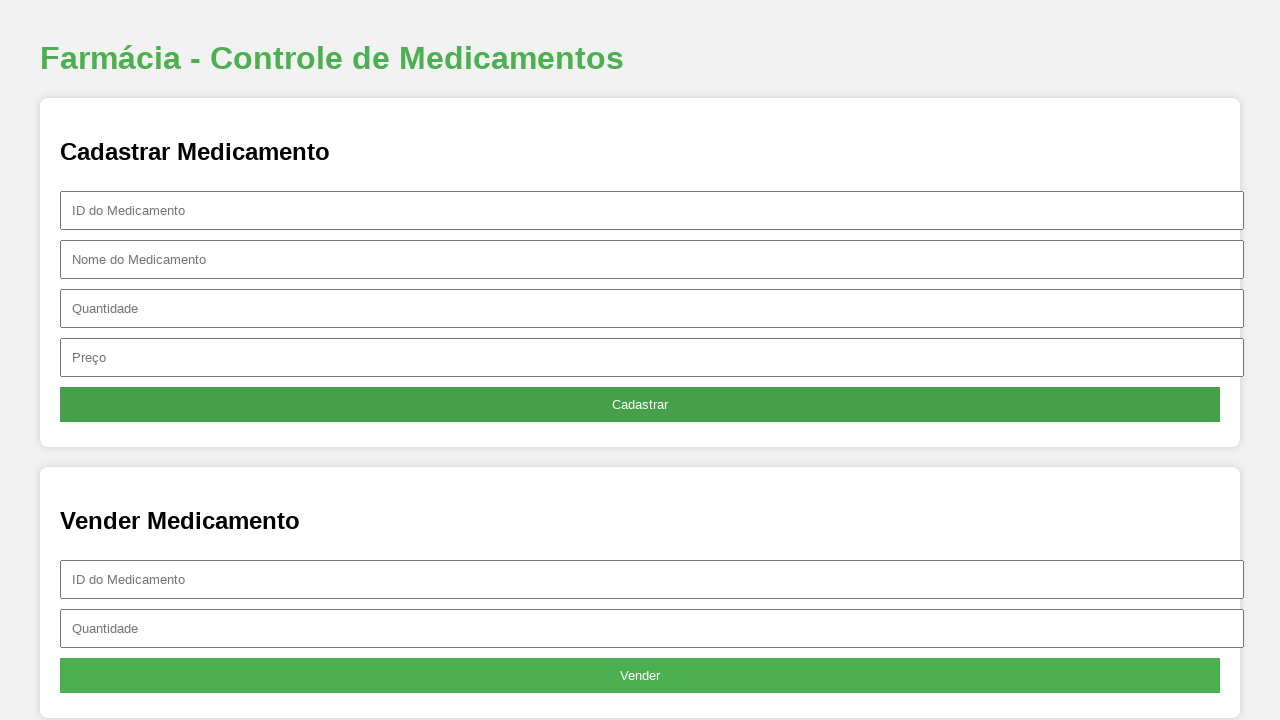

Filled sale ID field with 'VALV01' on #idVenda
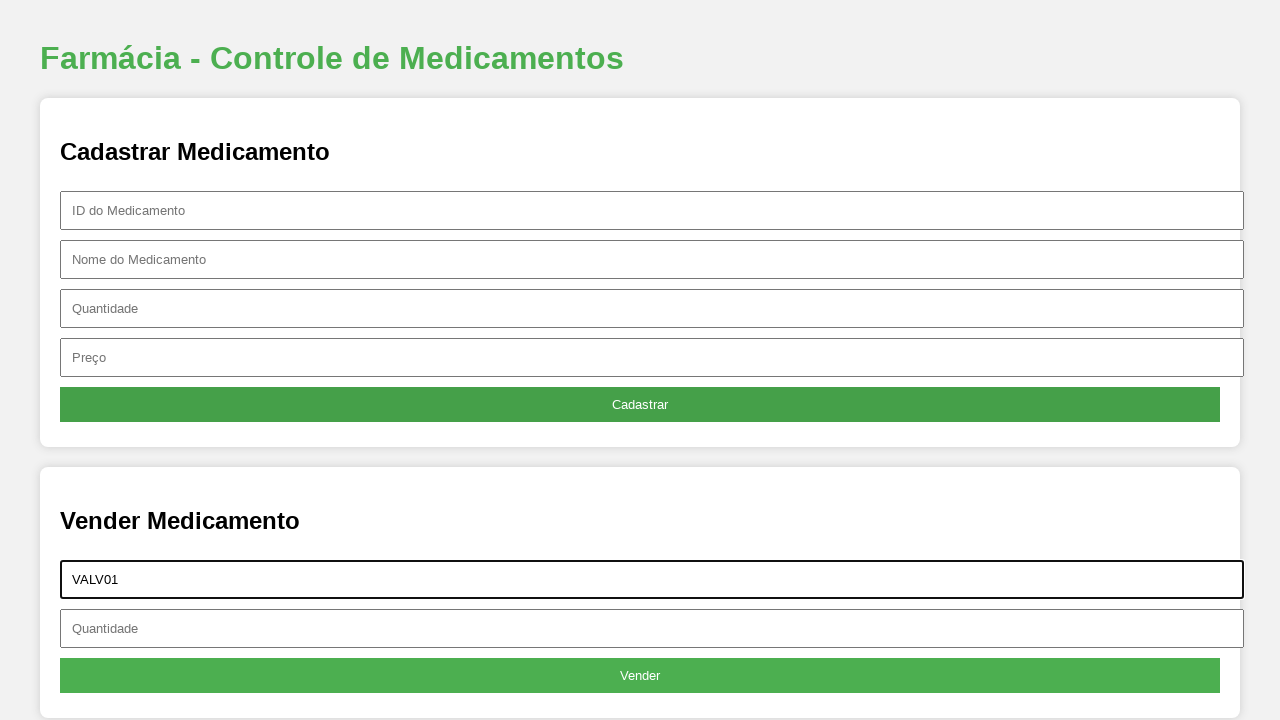

Filled sale quantity field with '0' on #quantidadeVenda
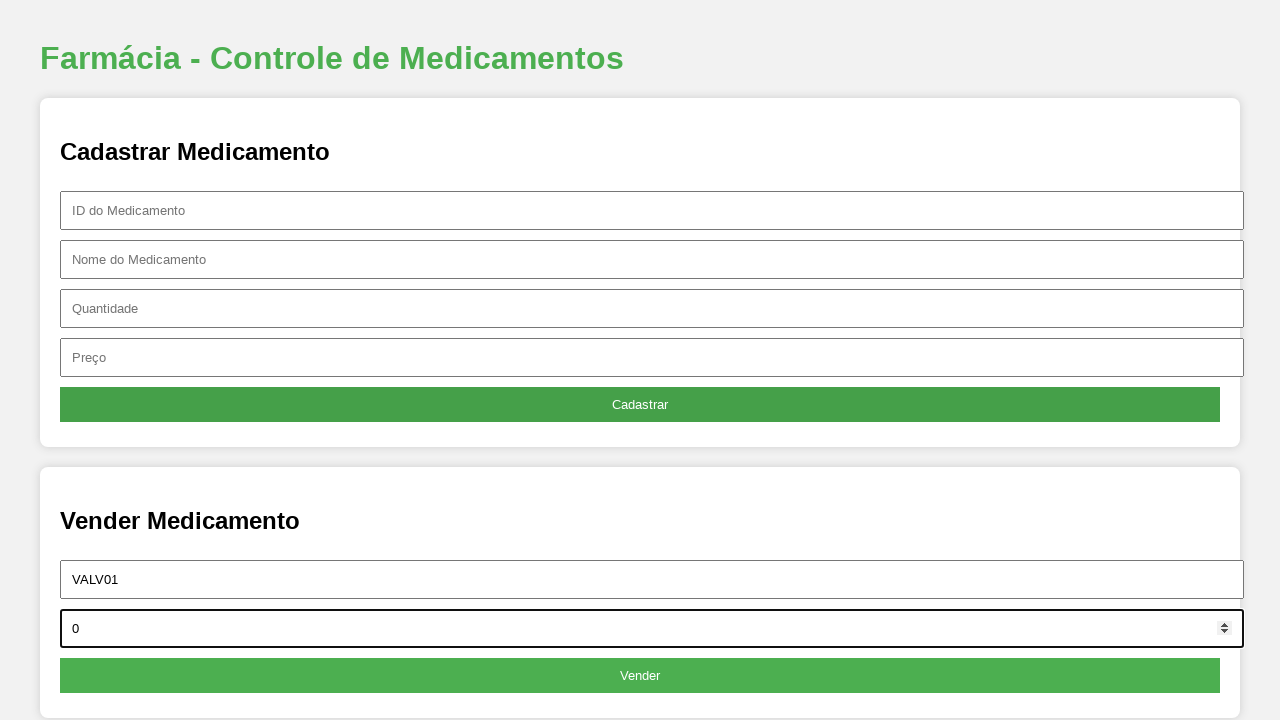

Clicked sell button to attempt sale with zero quantity at (640, 676) on button:nth-child(4)
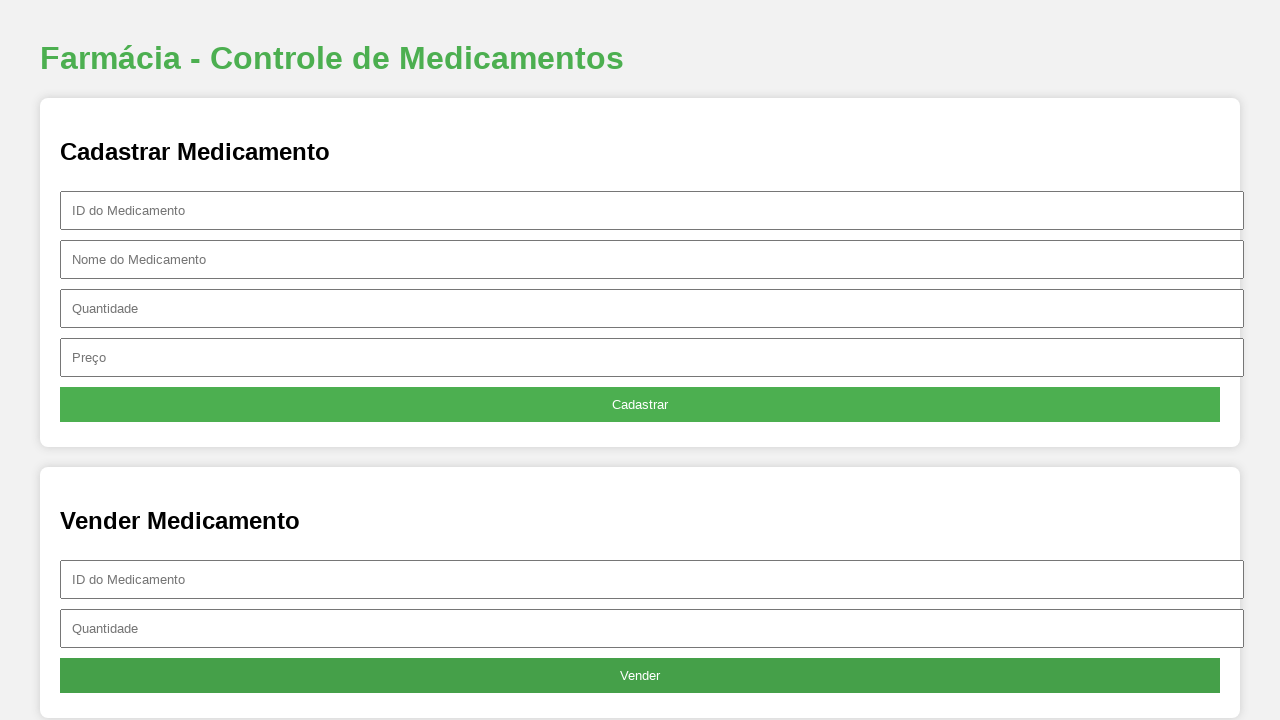

Waited for validation alert to appear after attempting zero quantity sale
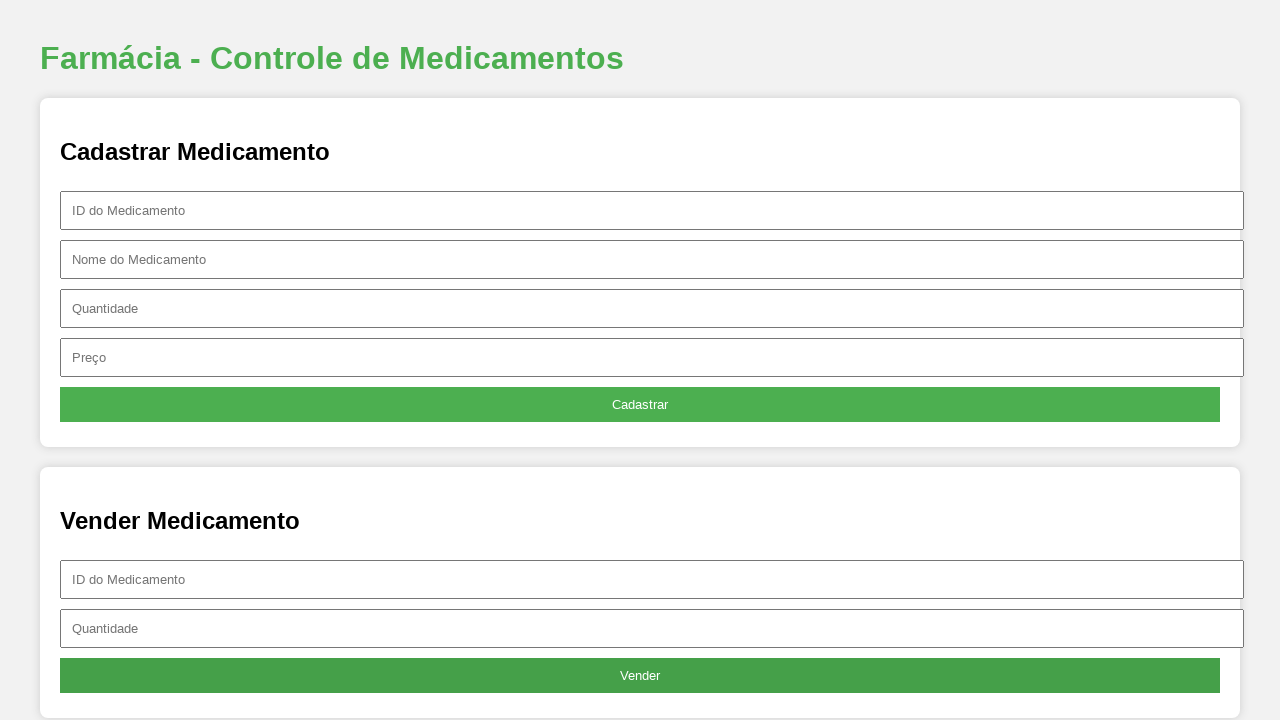

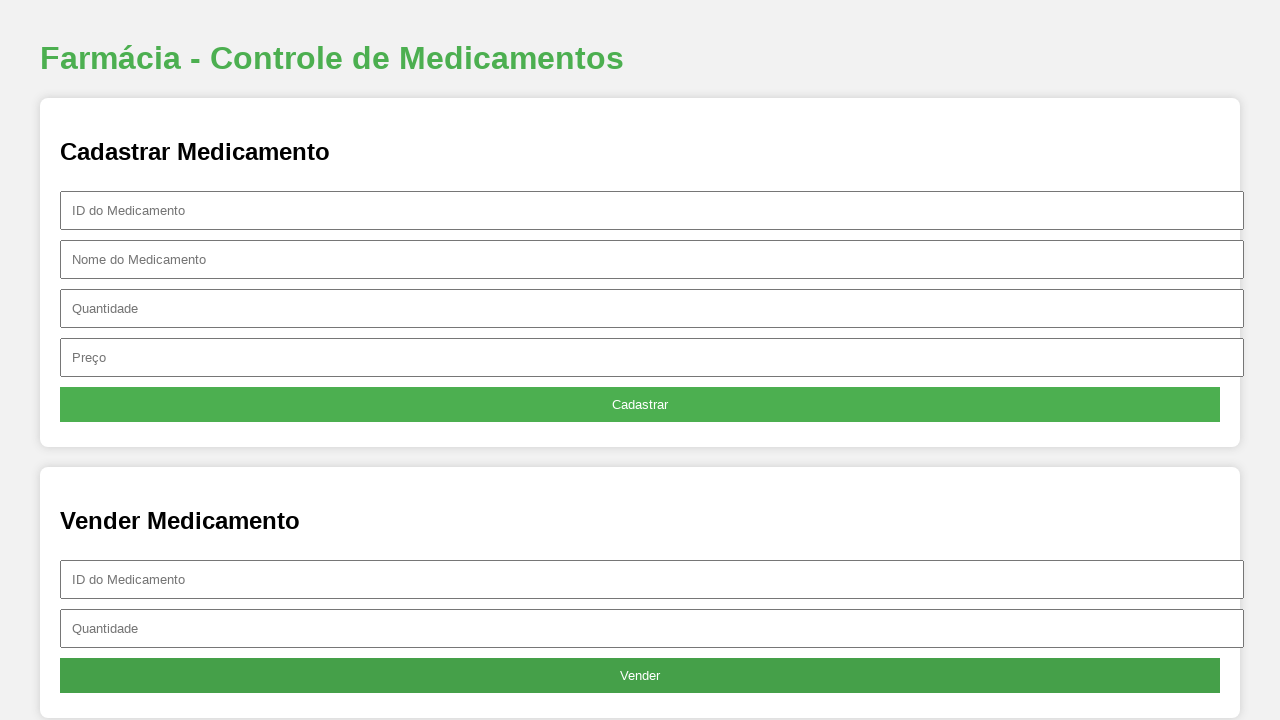